Tests clicking an alert button and accepting the alert dialog

Starting URL: https://dgotlieb.github.io/Selenium-Extra/iFrames.html

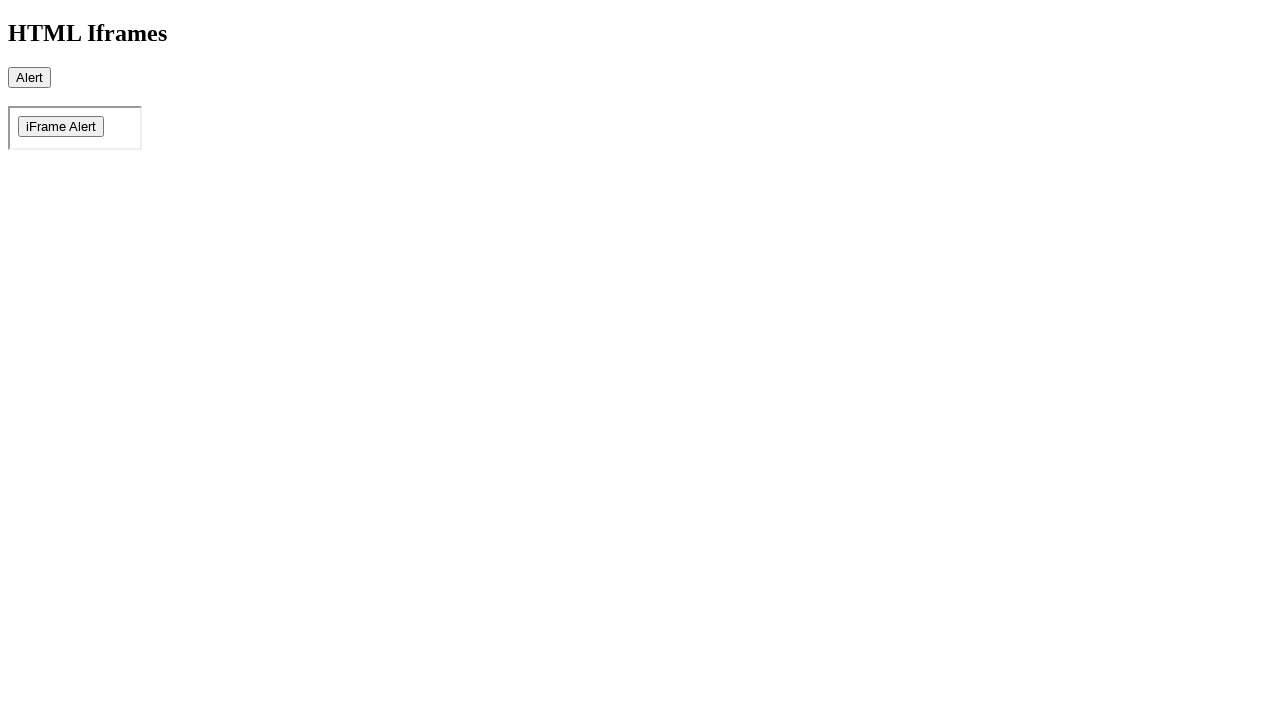

Navigated to iFrames test page
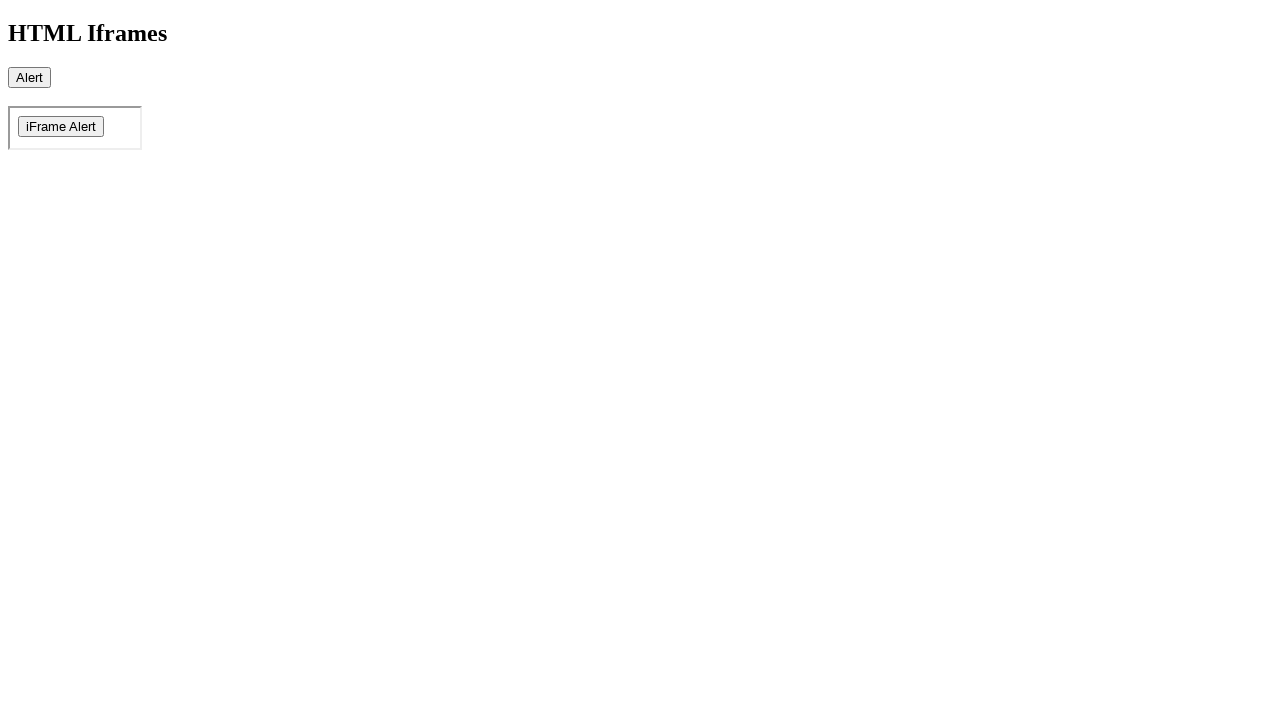

Clicked alert button at (30, 77) on #alert
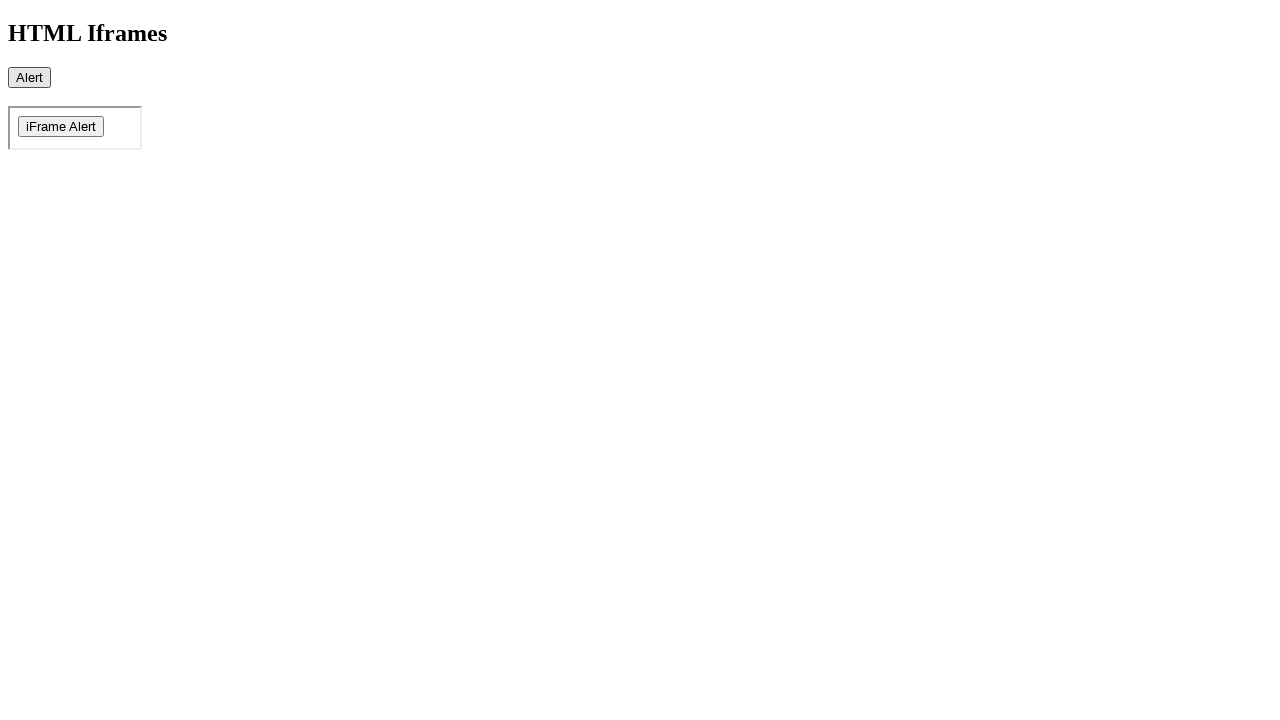

Accepted alert dialog
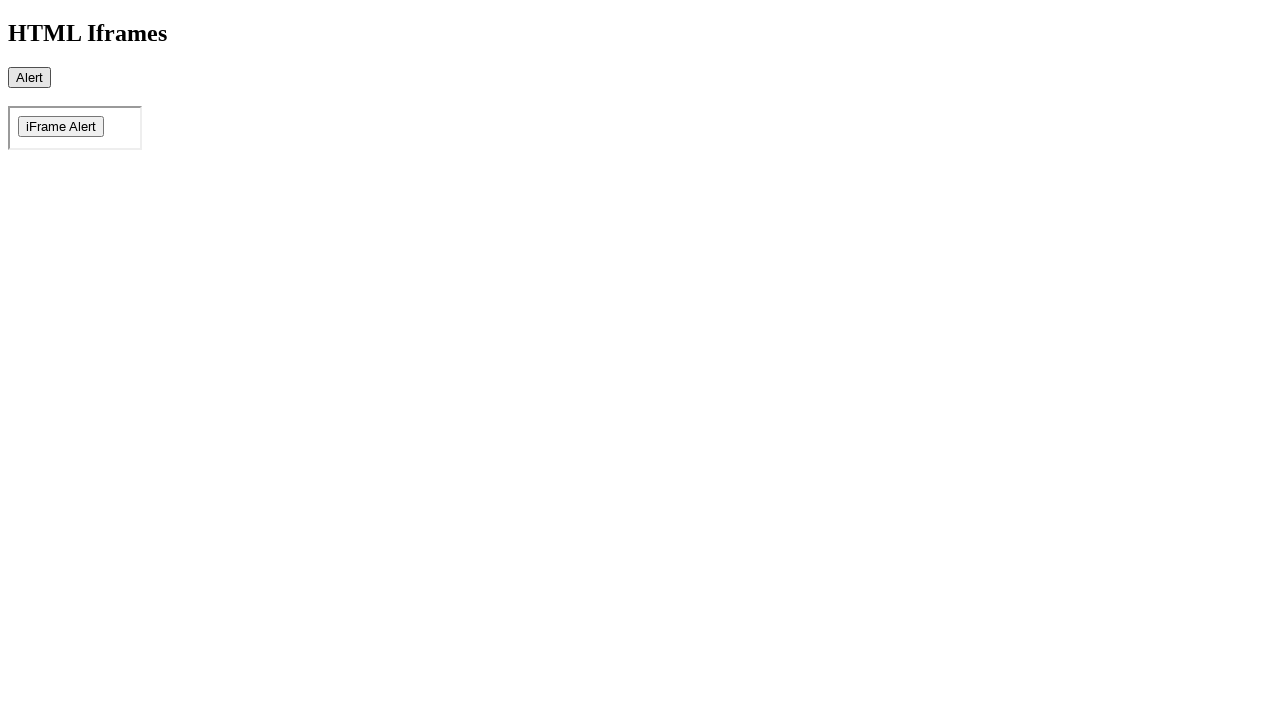

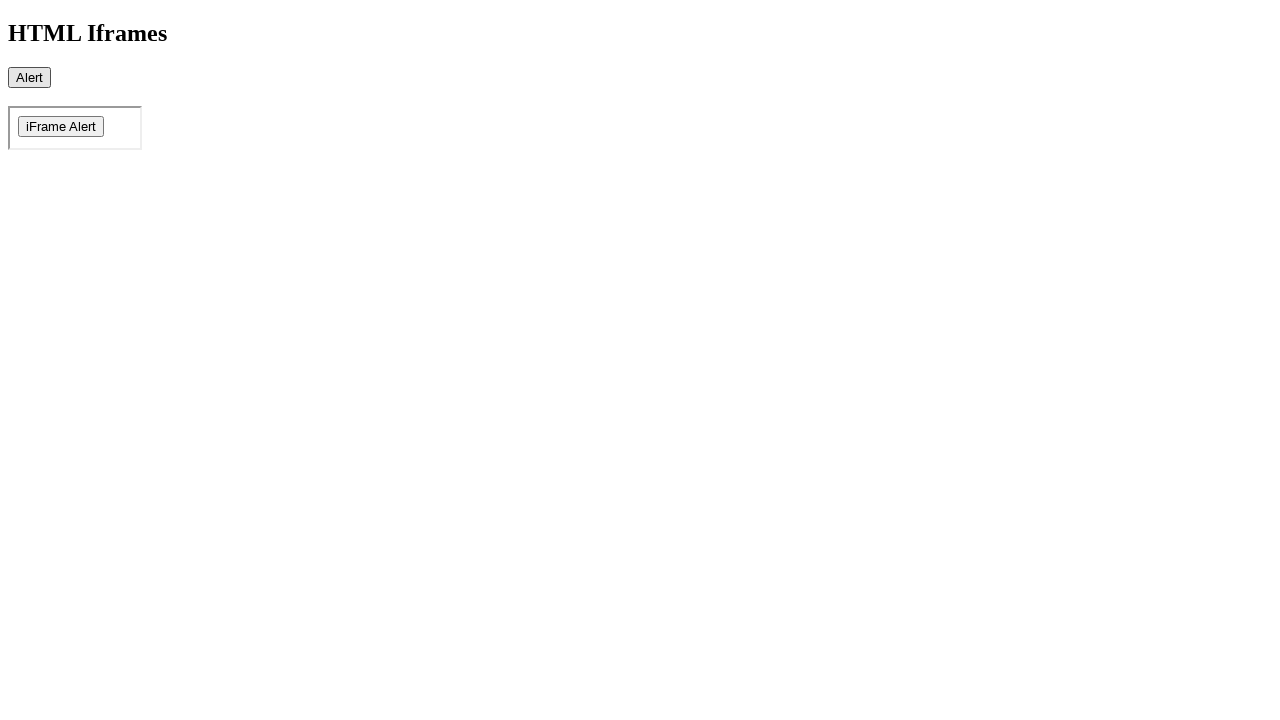